Tests opening a new tab by clicking the Open Tab link and handling multiple tabs

Starting URL: https://rahulshettyacademy.com/AutomationPractice/

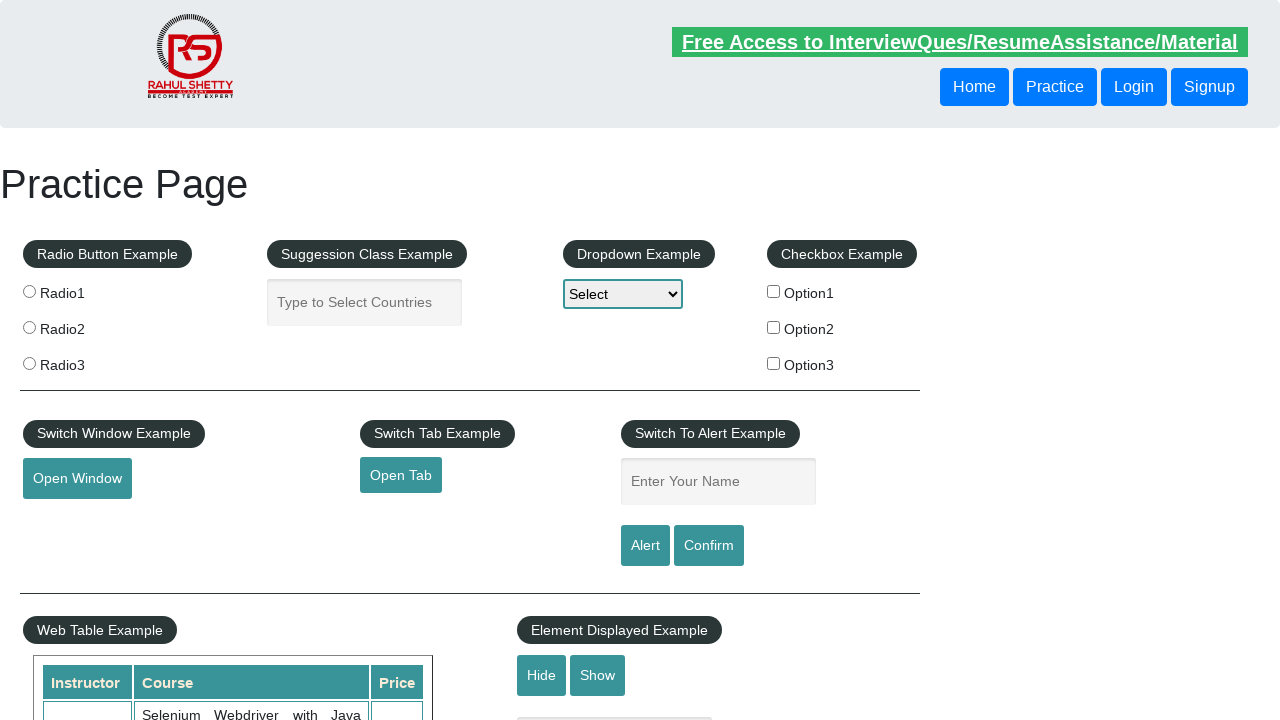

Clicked 'Open Tab' link to open new tab at (401, 475) on xpath=//a[text()='Open Tab']
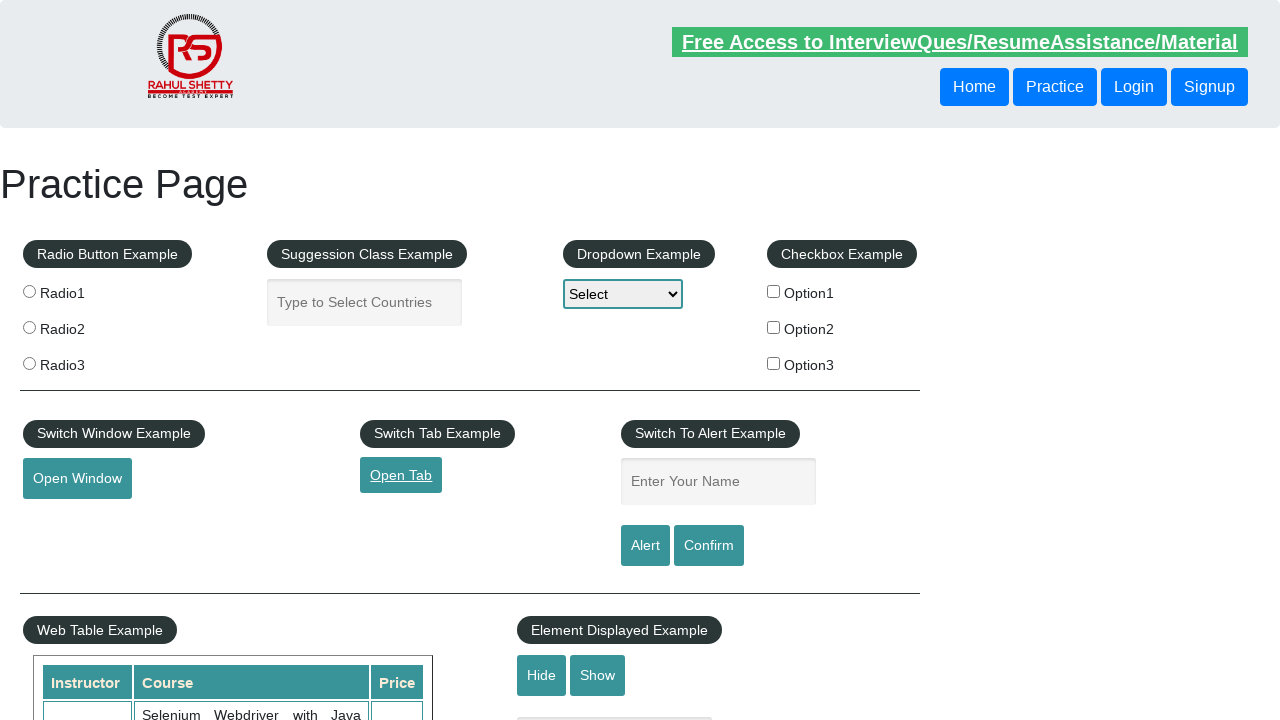

New tab opened and captured
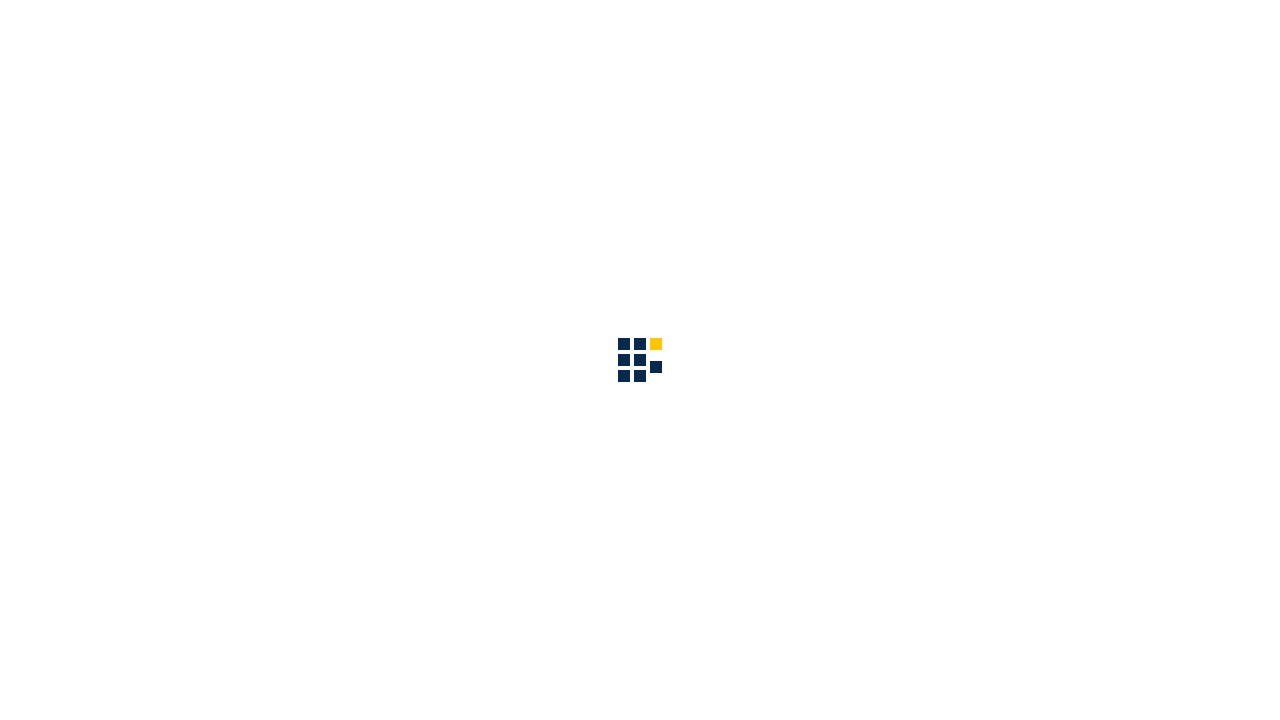

New tab page load state completed
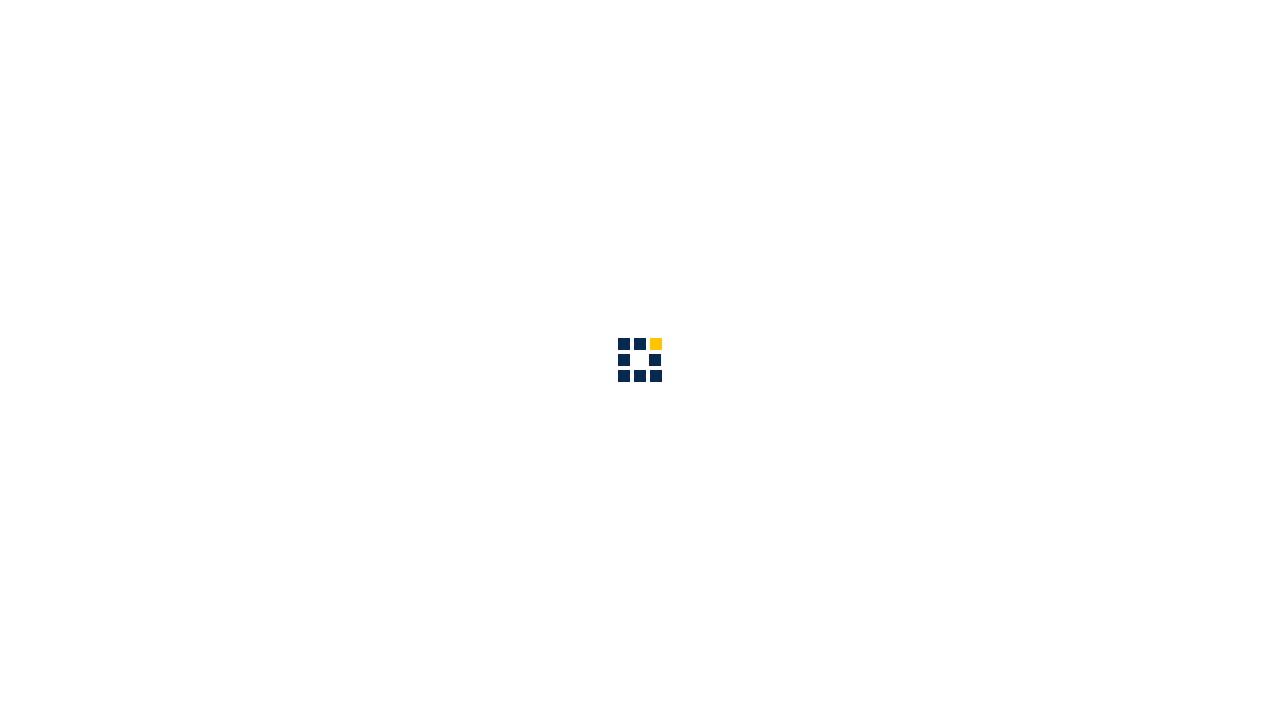

Retrieved new tab title: QAClick Academy - A Testing Academy to Learn, Earn and Shine
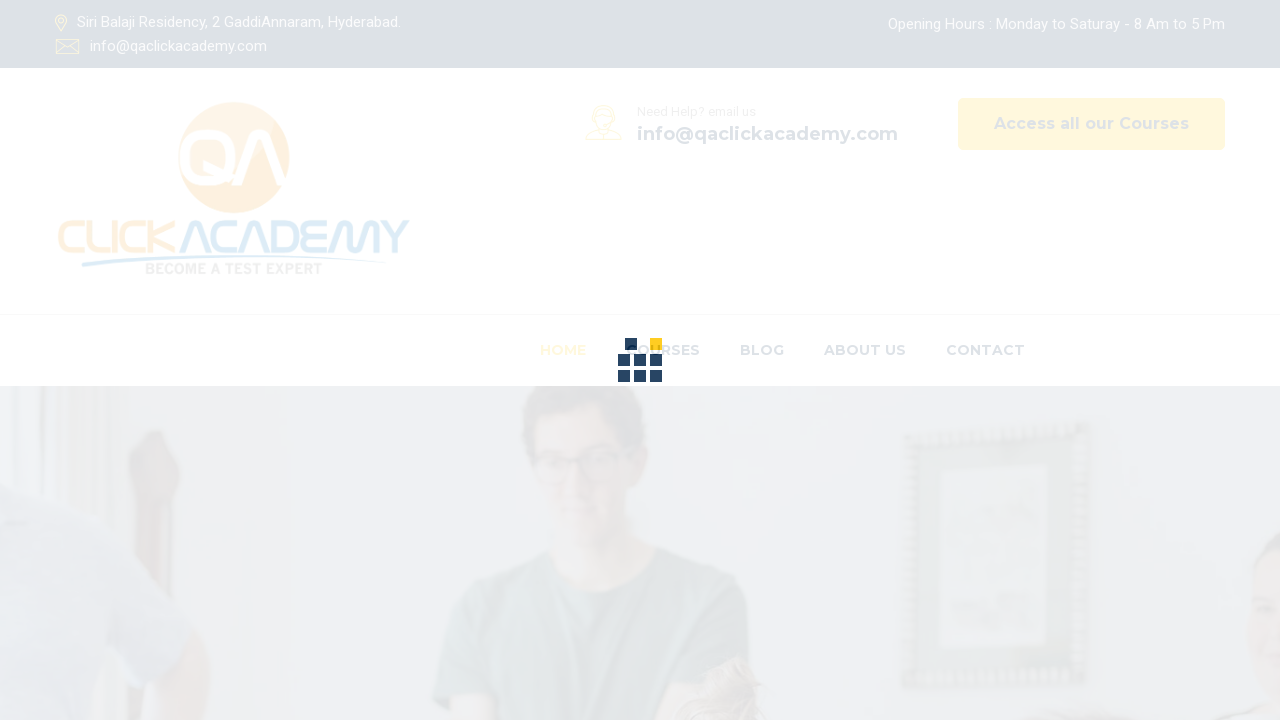

Closed new tab
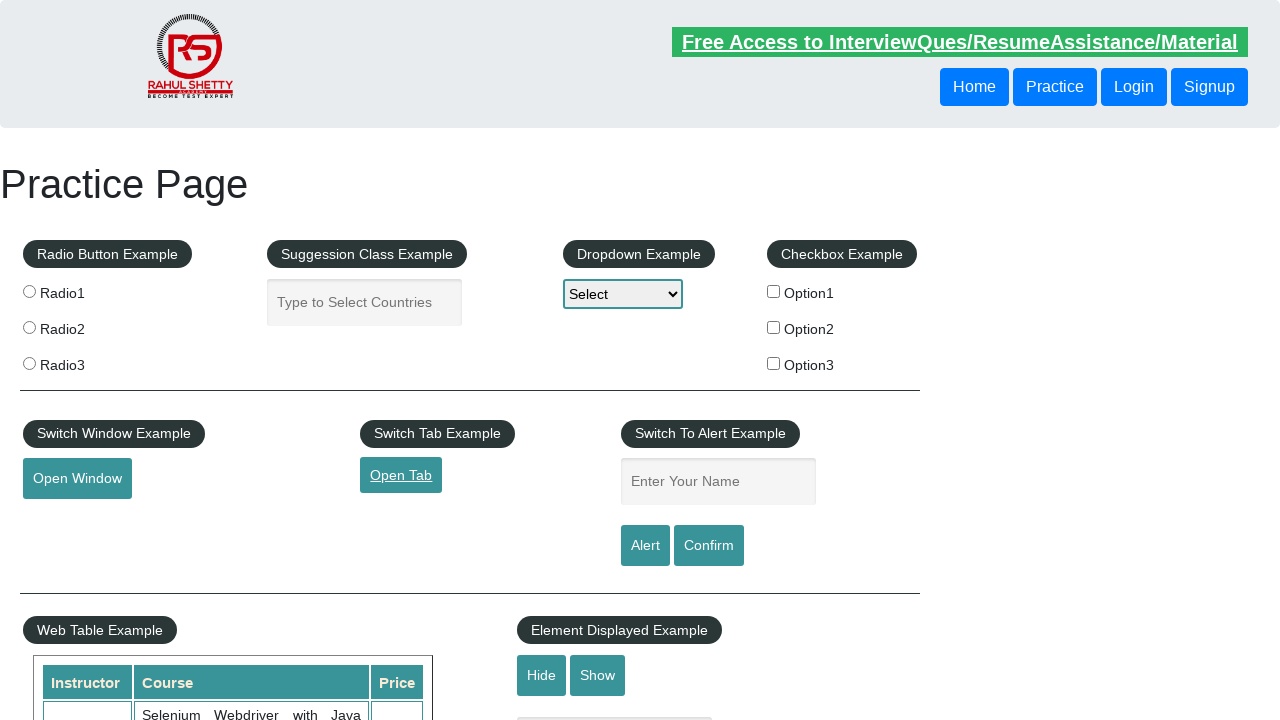

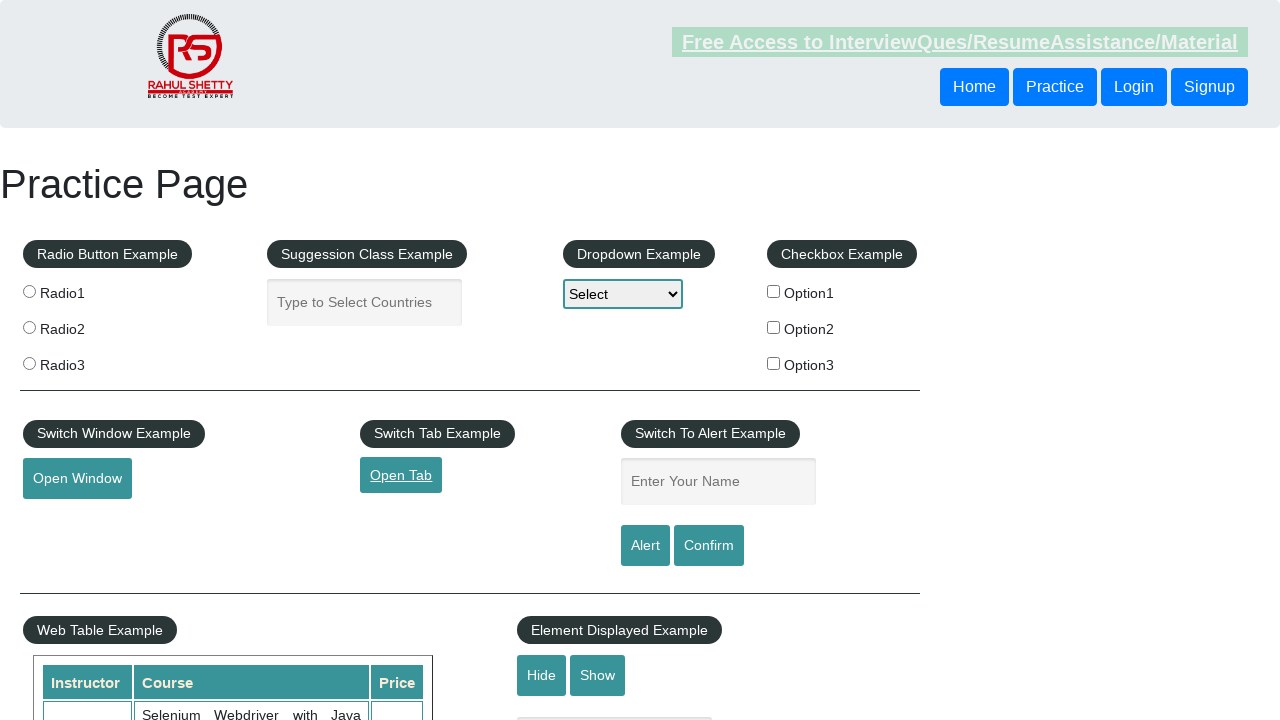